Tests browser navigation between two websites (otto.de and wisequarter.com), verifies page titles and URLs contain expected text, and exercises browser navigation controls (back, refresh, forward).

Starting URL: https://www.otto.de

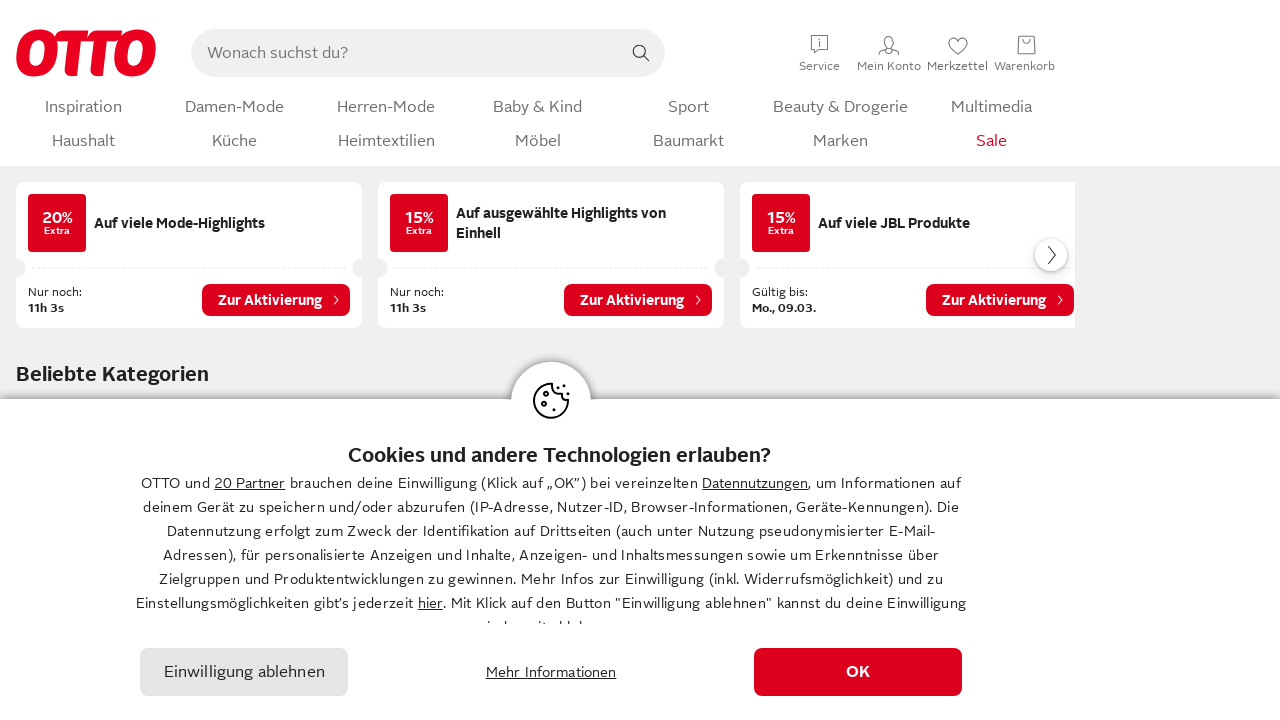

Retrieved OTTO page title
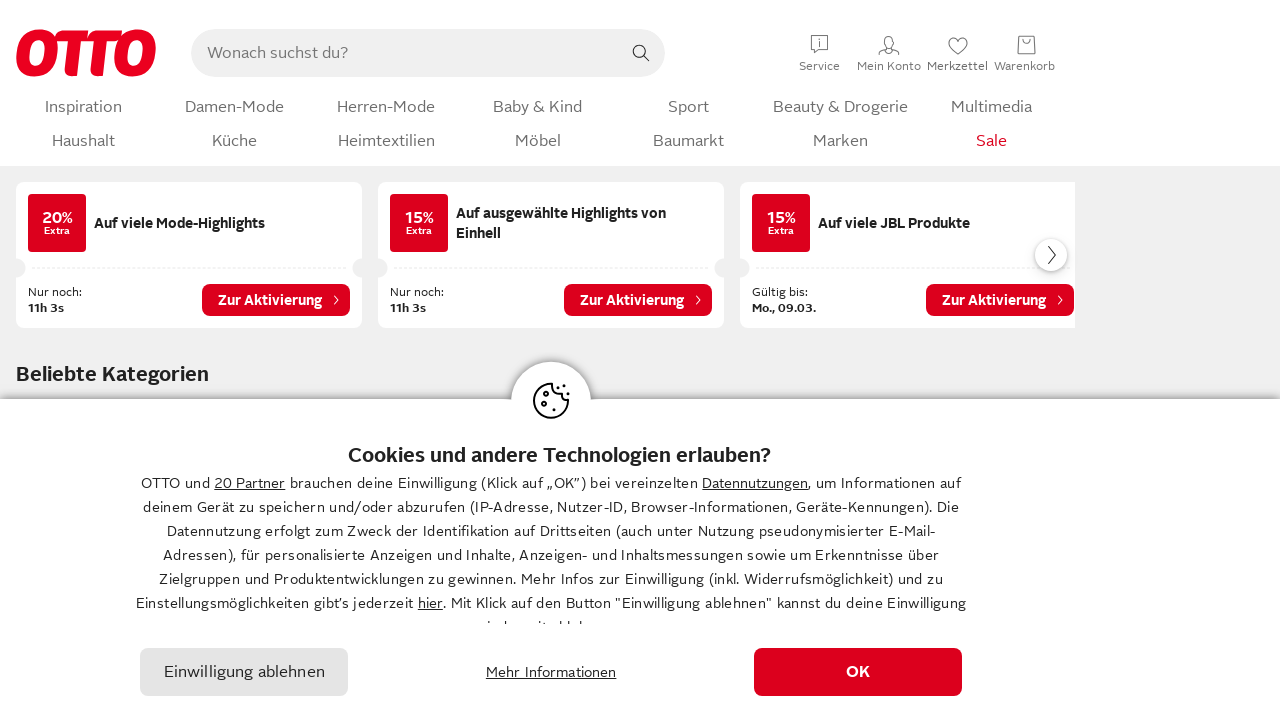

Retrieved OTTO page URL
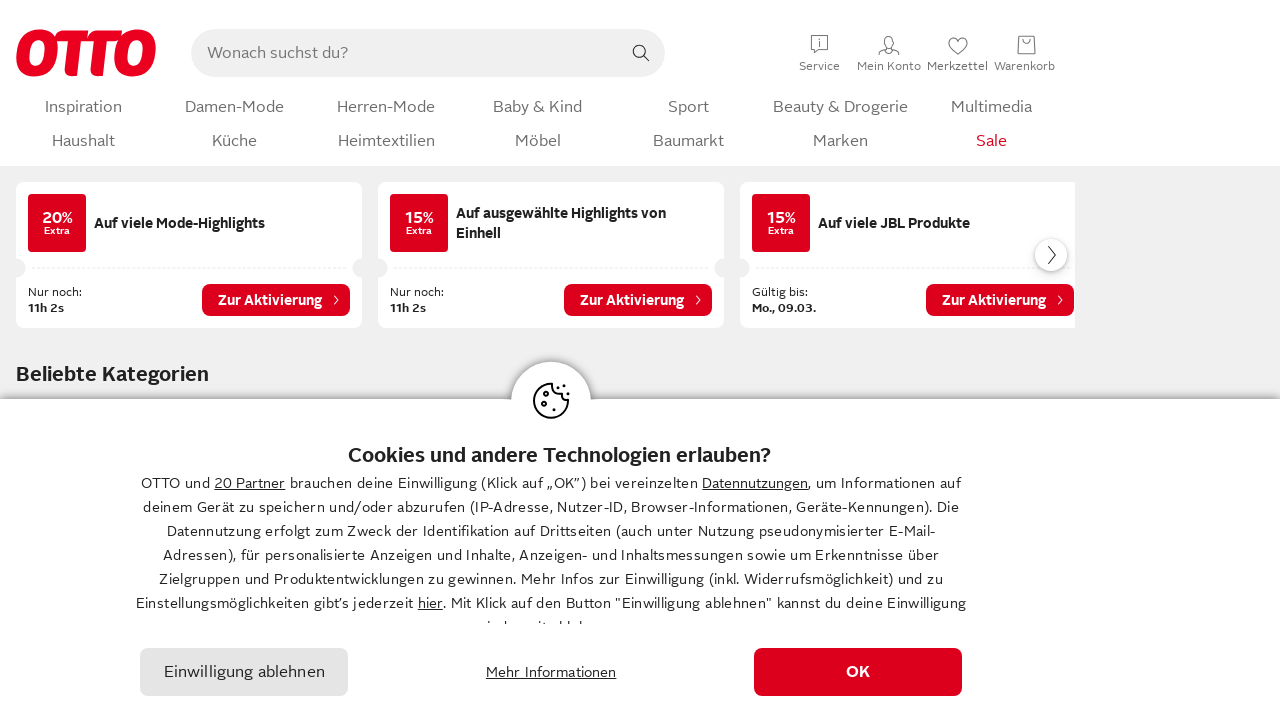

Verified OTTO page title contains 'OTTO'
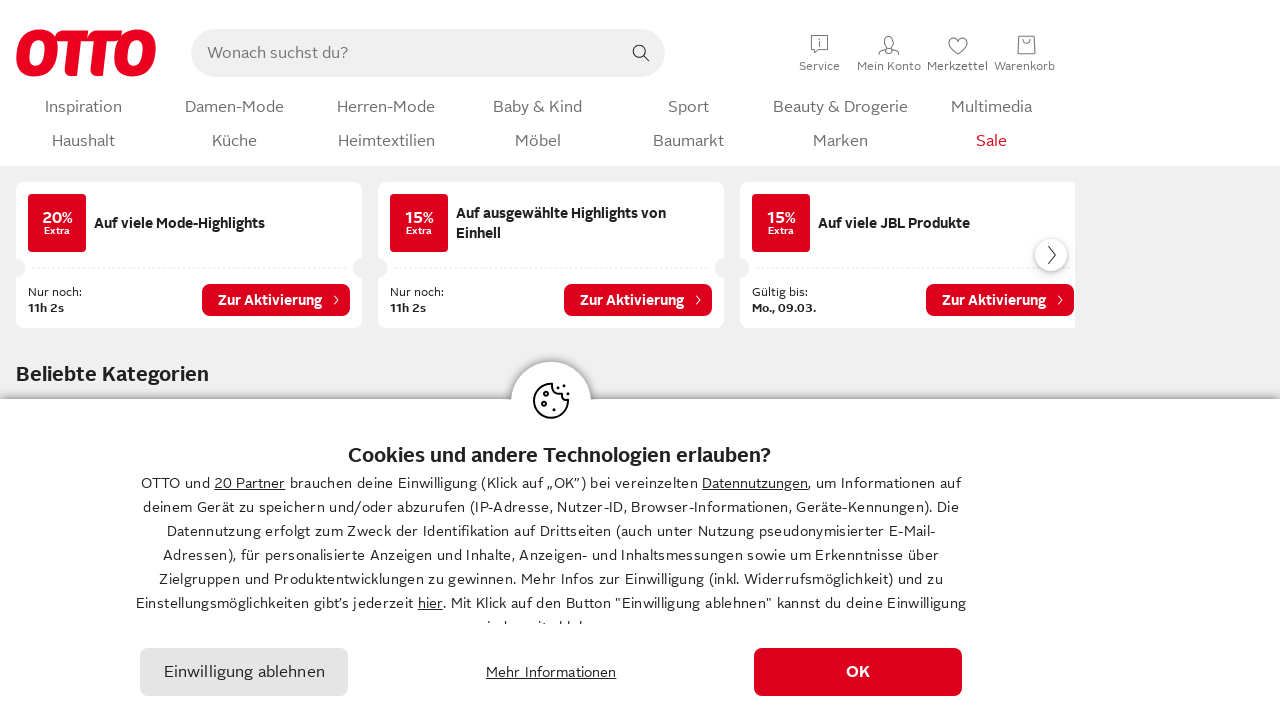

Verified OTTO page URL contains 'otto'
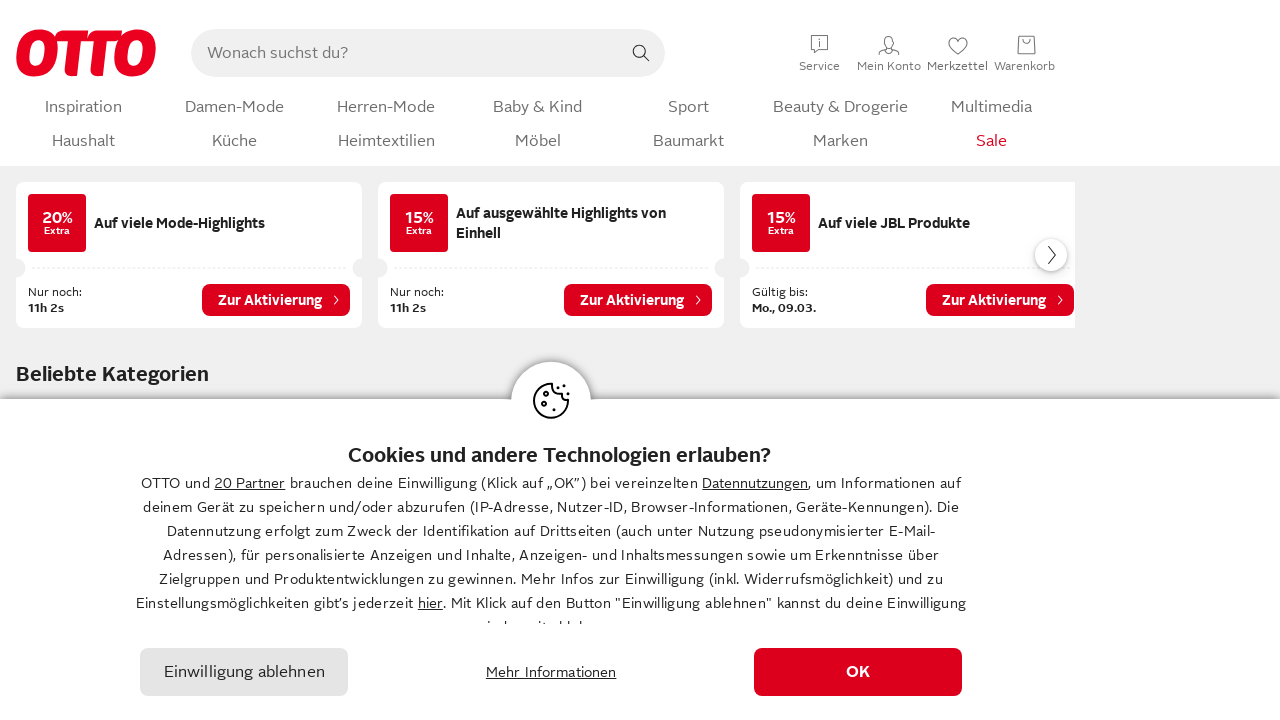

Navigated to https://wisequarter.com/
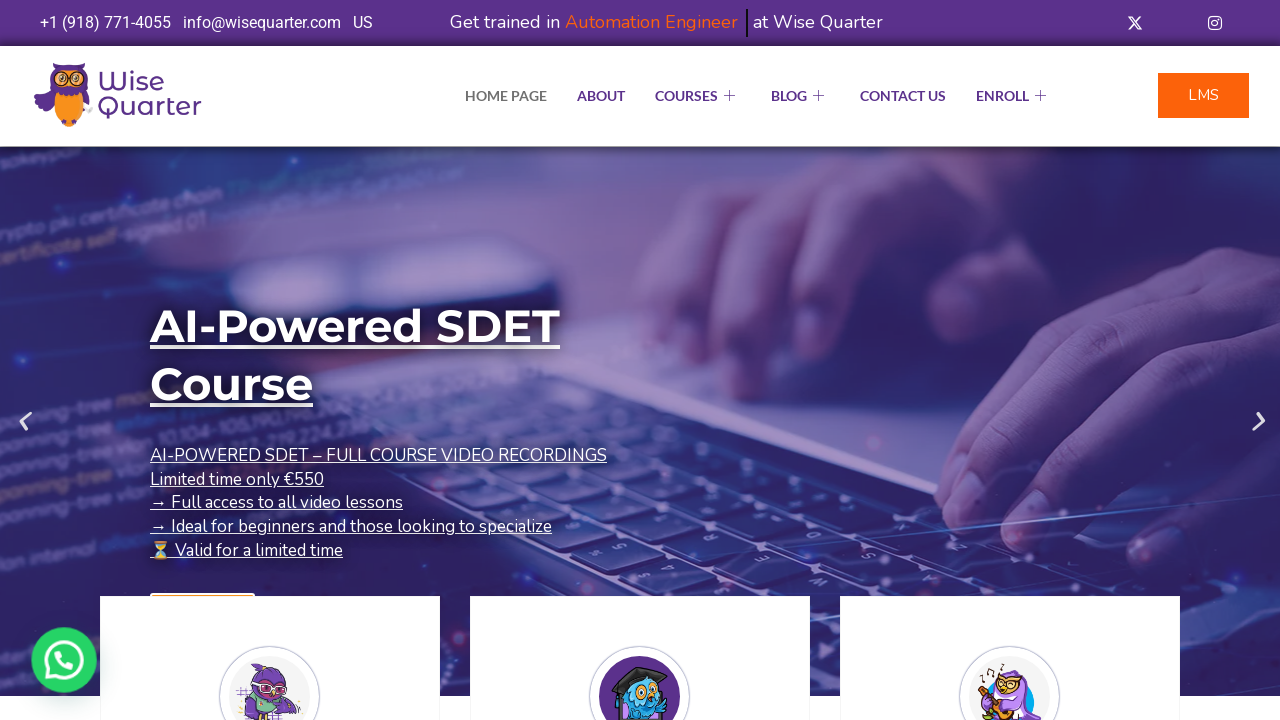

Retrieved WiseQuarter page title
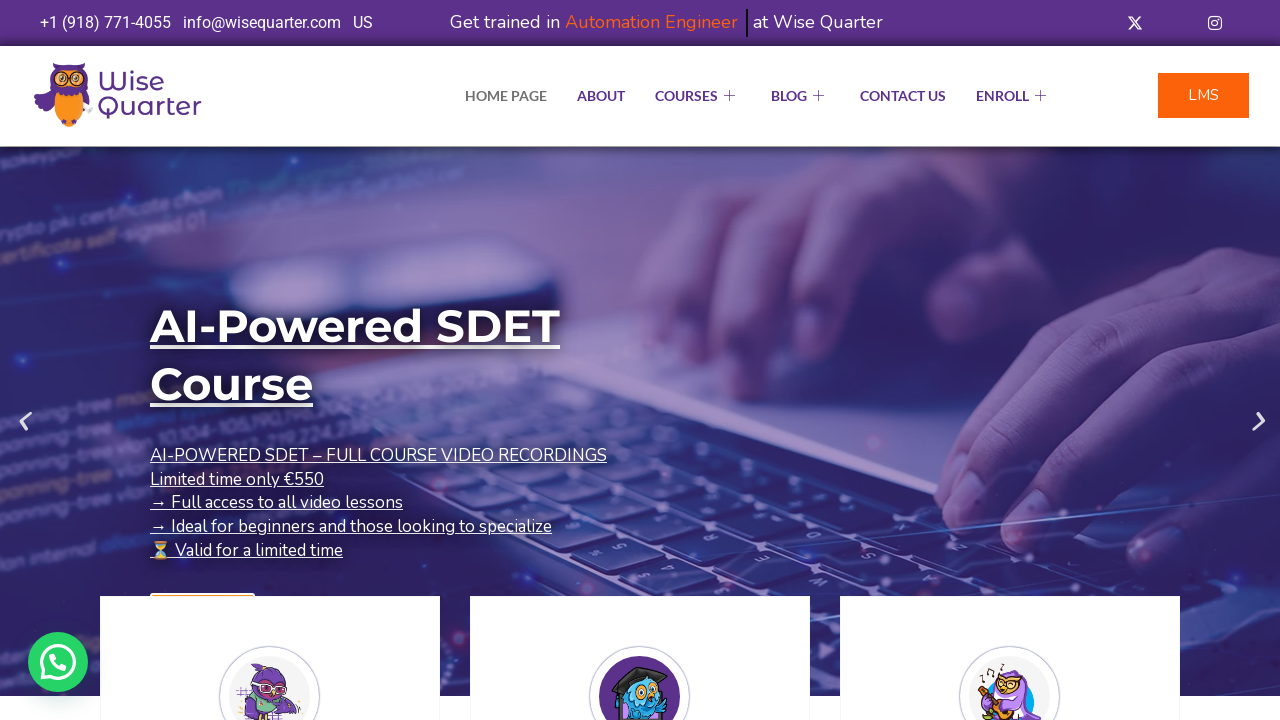

Verified WiseQuarter page title contains 'Quarter'
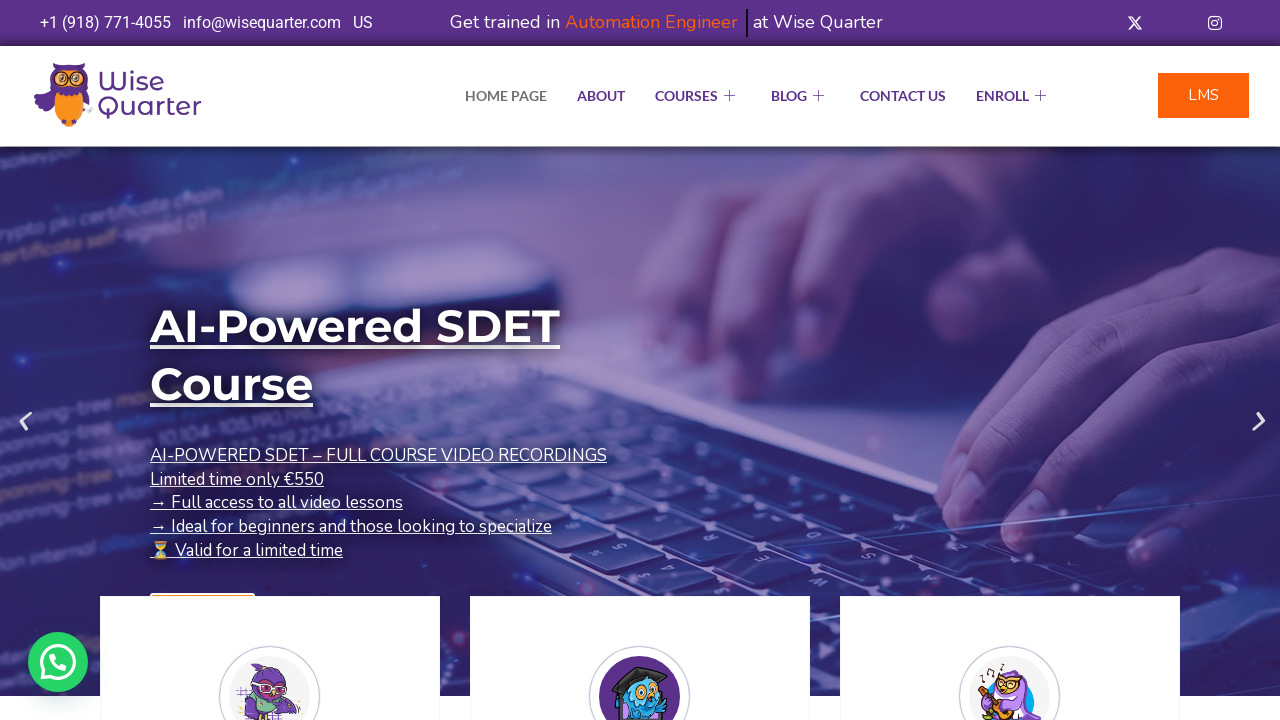

Retrieved WiseQuarter page URL
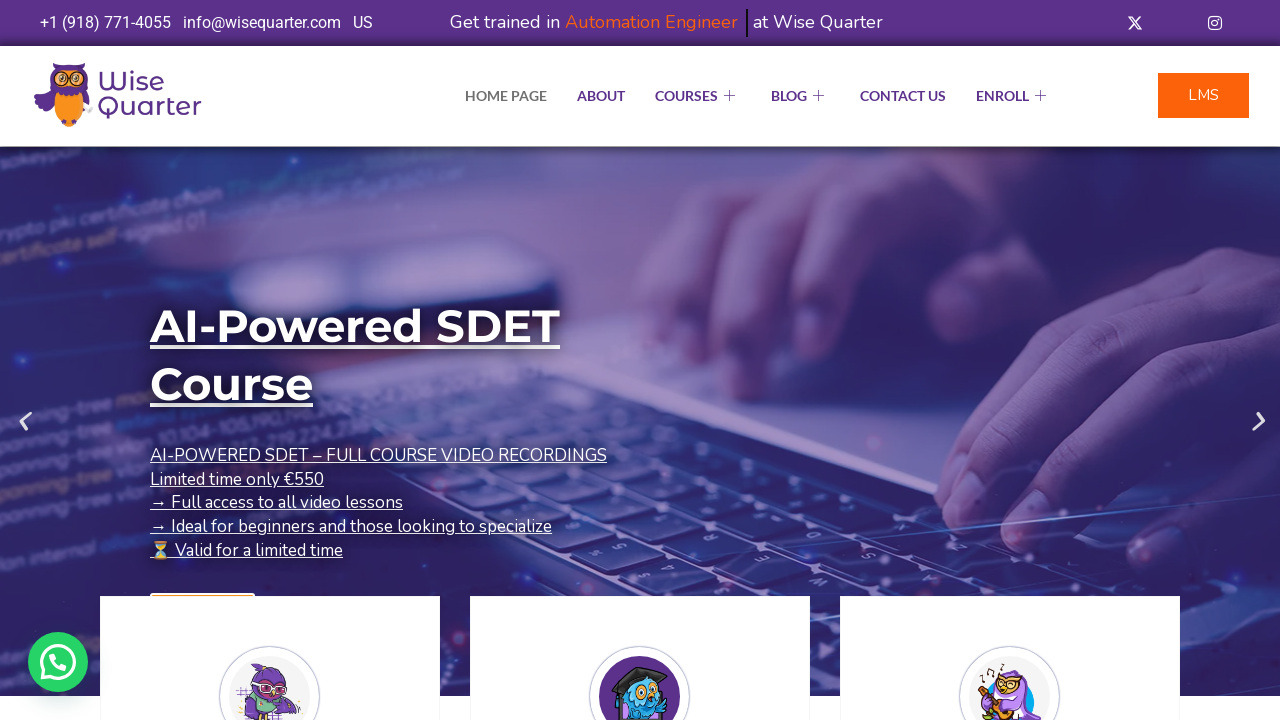

Verified WiseQuarter page URL contains 'quarter'
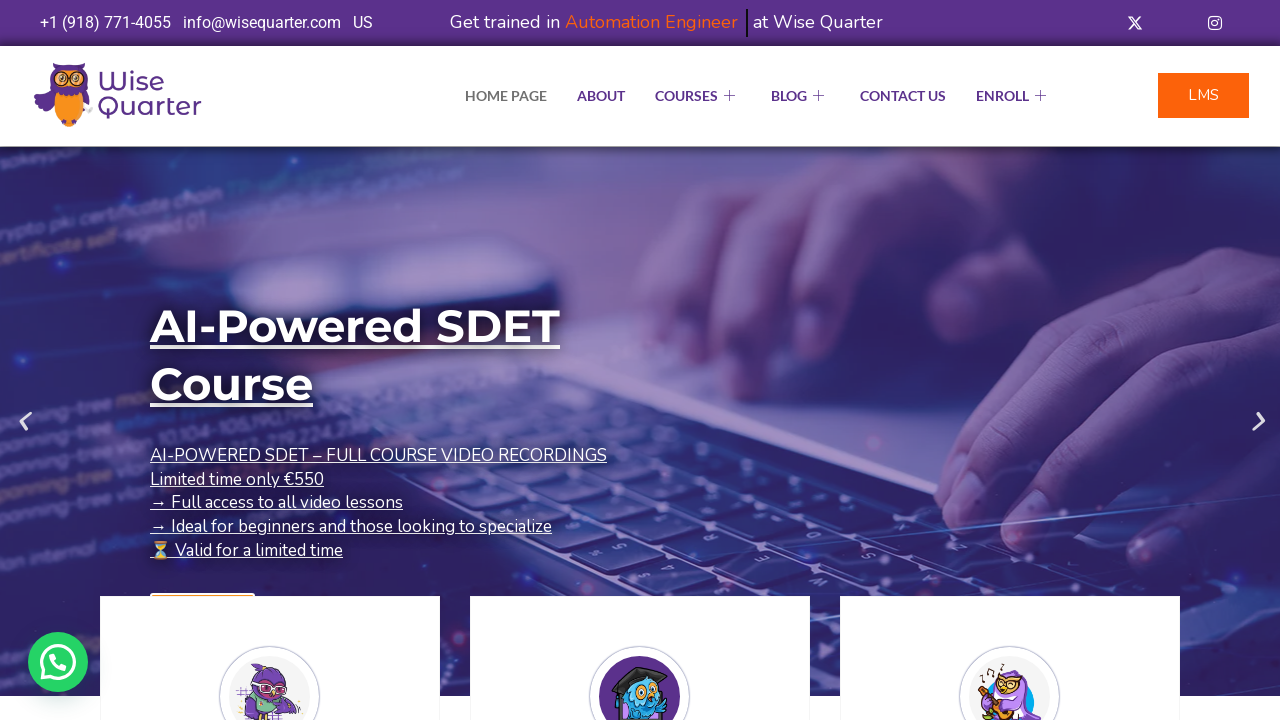

Navigated back to previous page (otto.de)
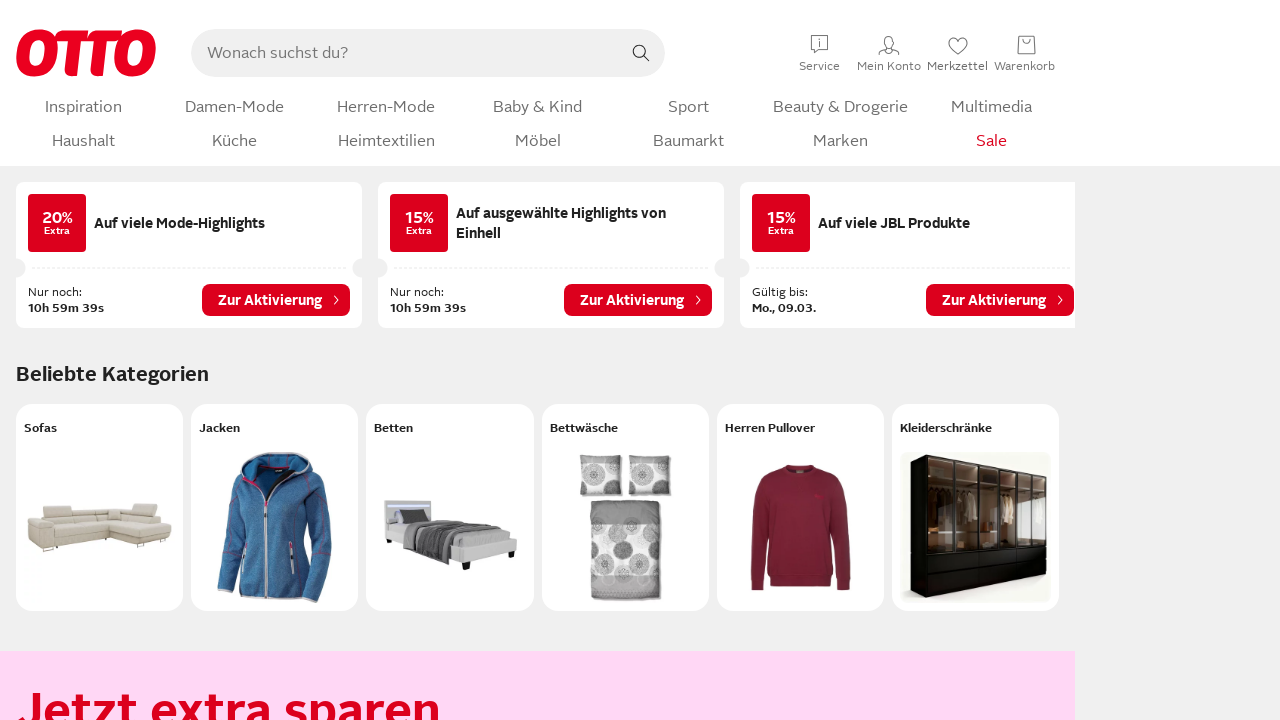

Refreshed the current page
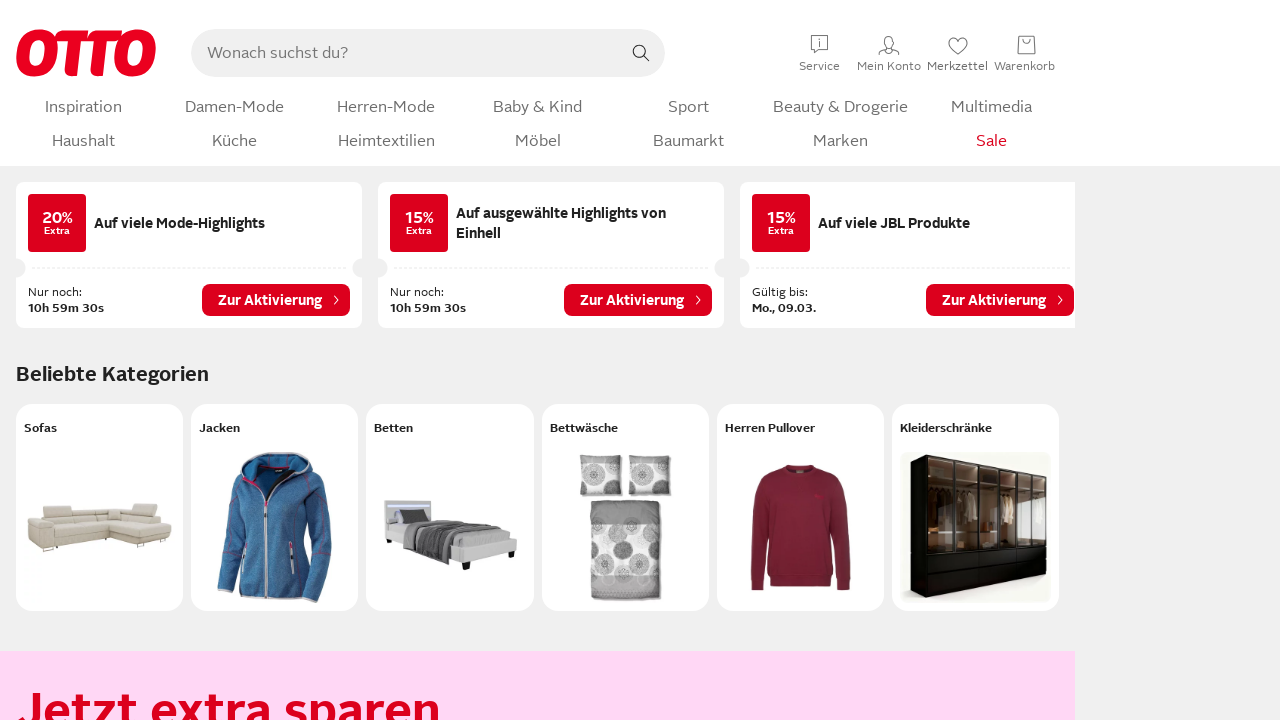

Navigated forward to wisequarter.com
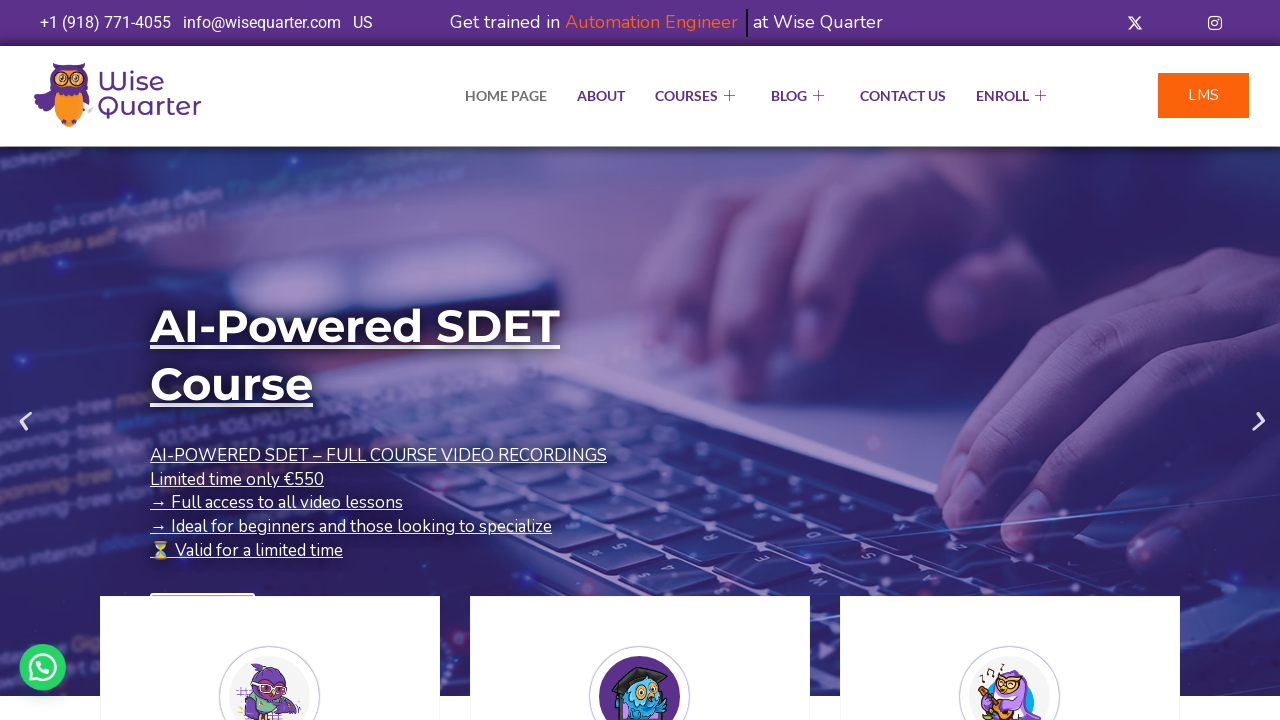

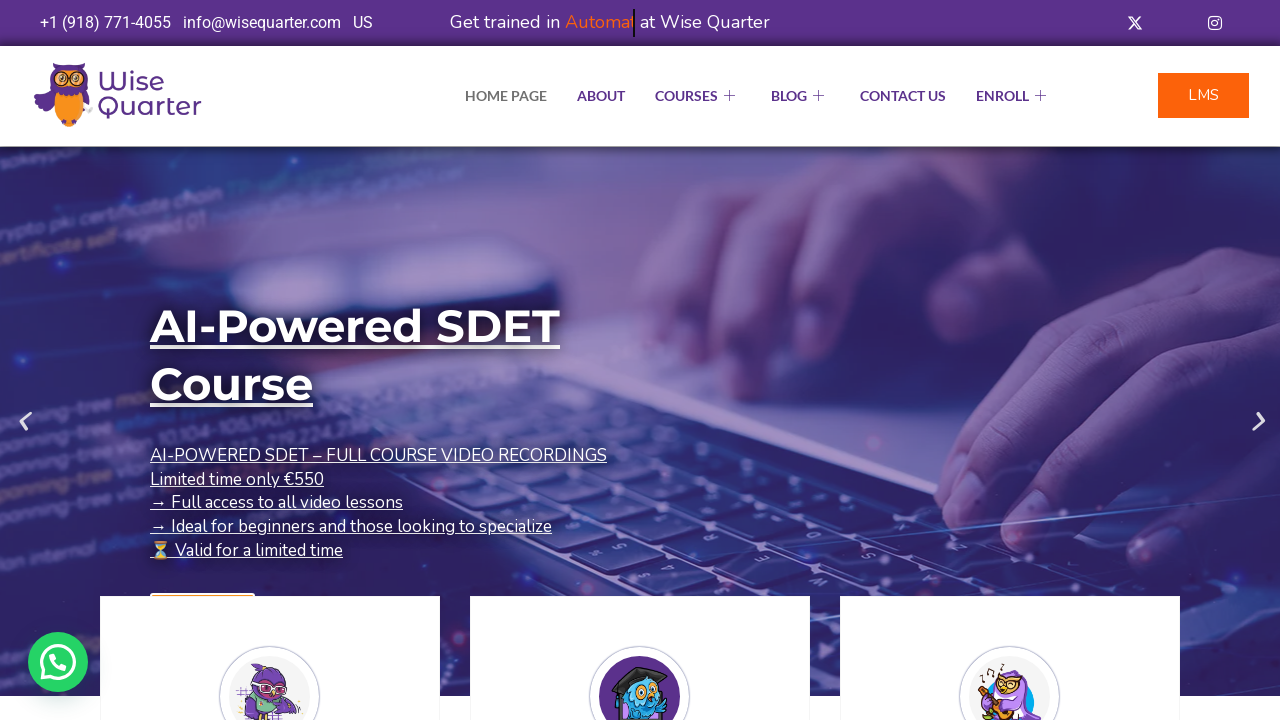